Navigates to a download page and retrieves the href attribute from a download link to verify file availability

Starting URL: https://the-internet.herokuapp.com/download

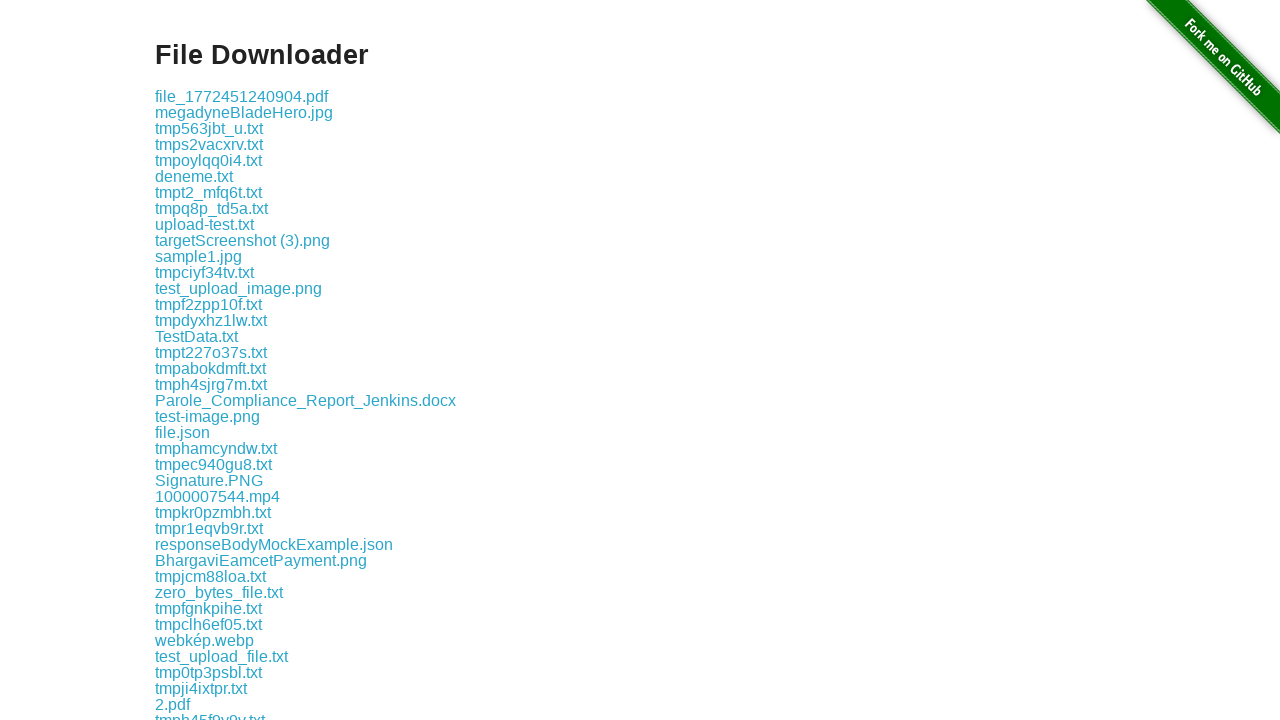

Waited for download links to be visible
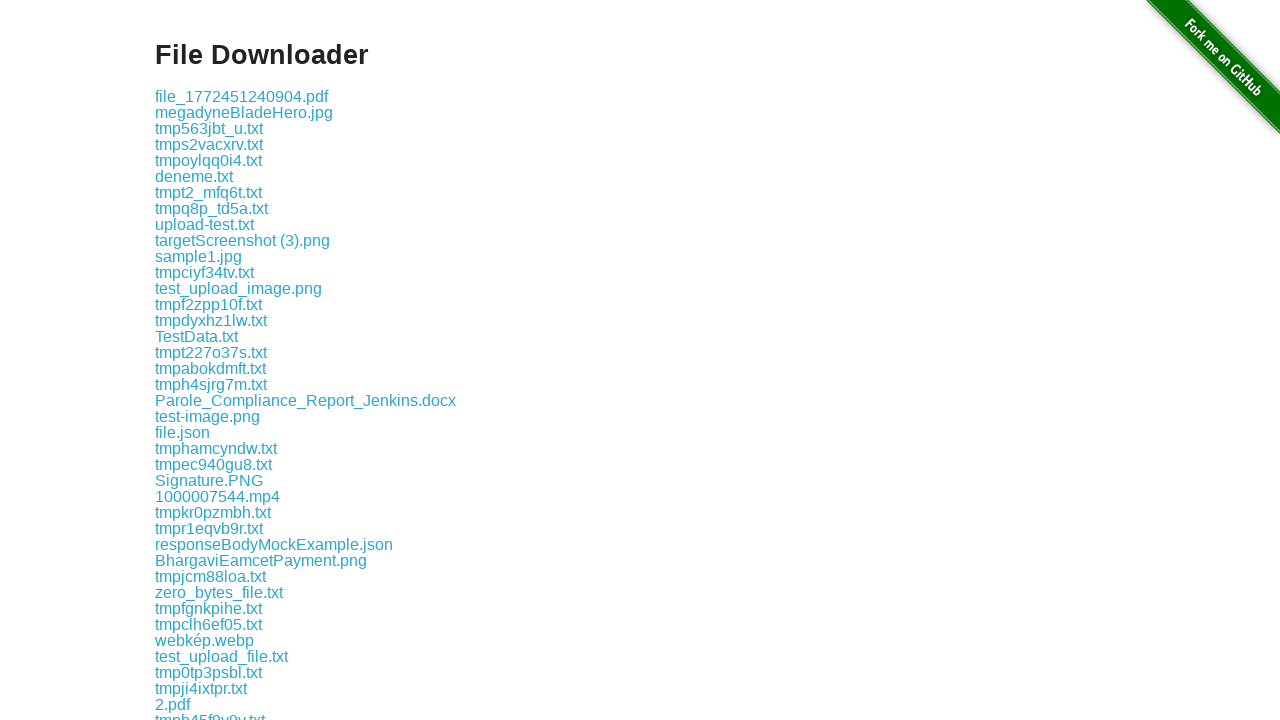

Retrieved href attribute from first download link: download/file_1772451240904.pdf
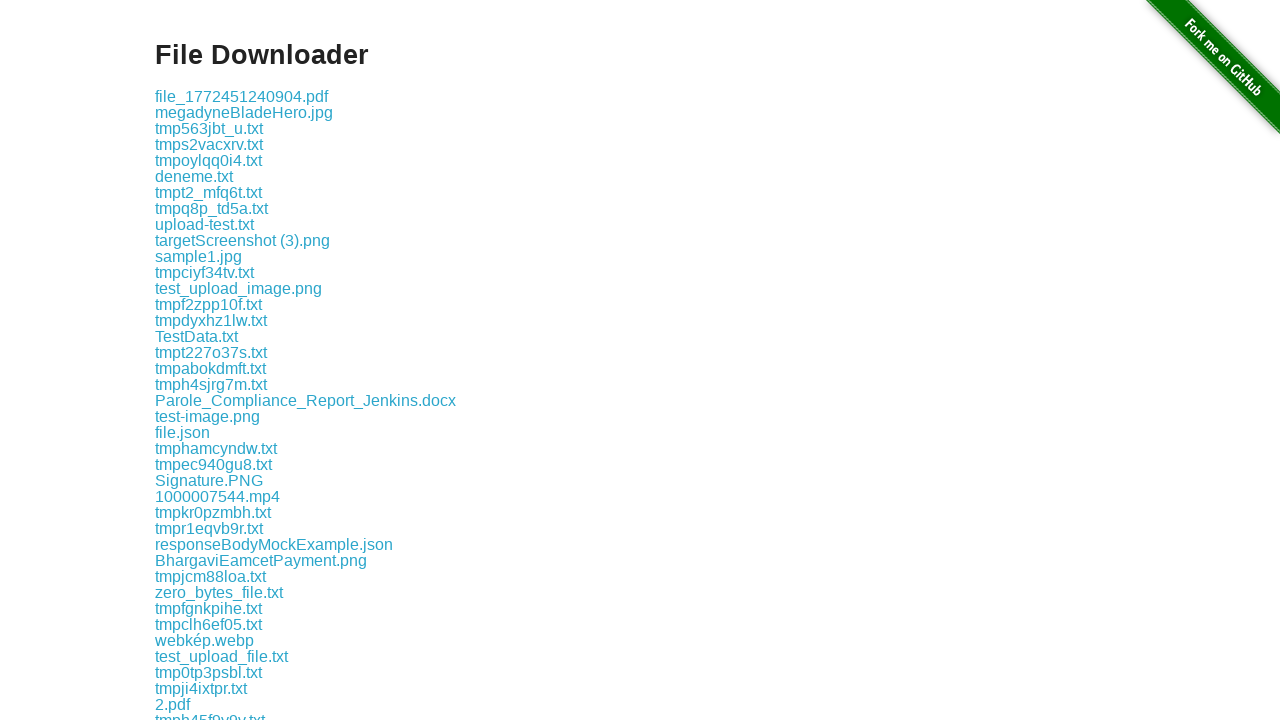

Clicked on the first download link at (242, 96) on .example a
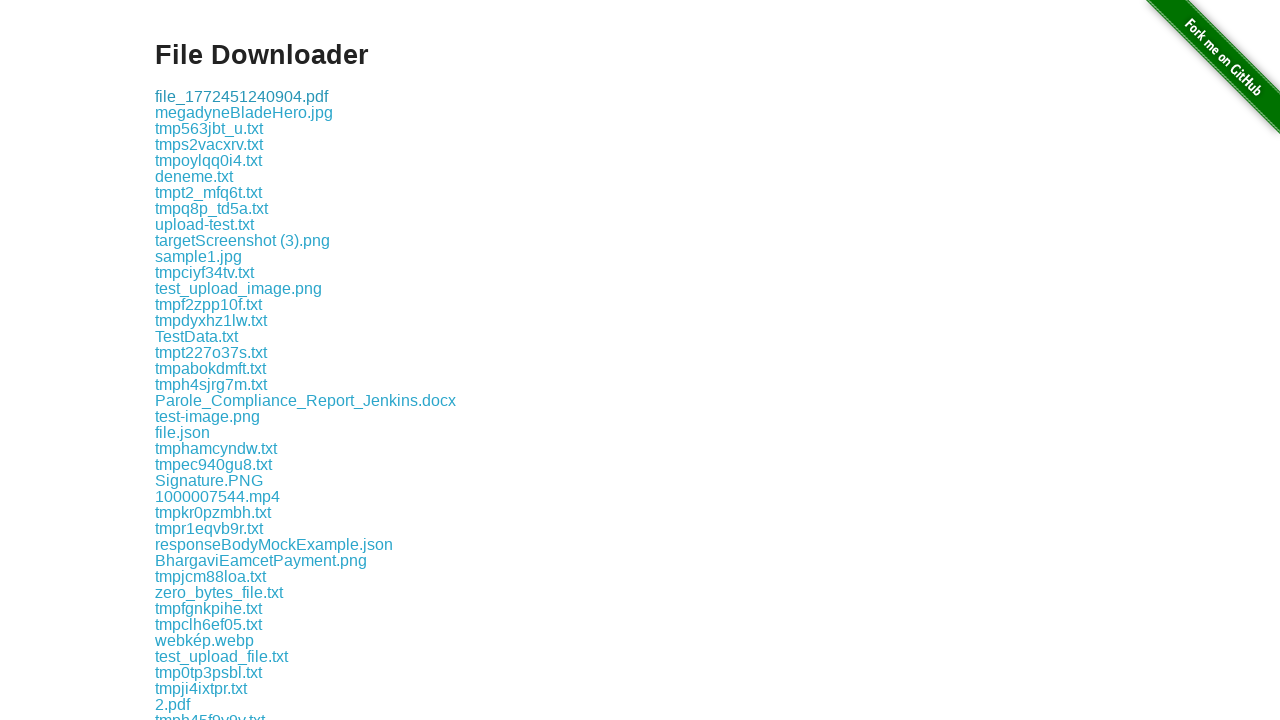

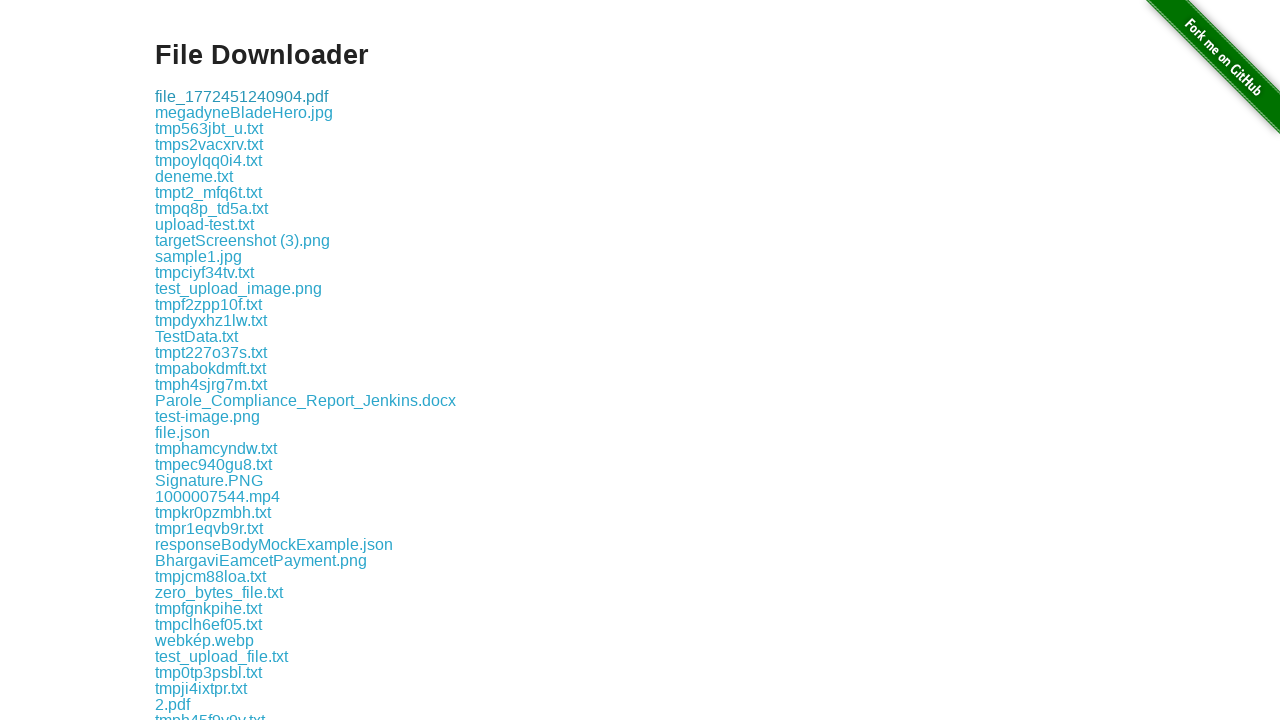